Tests a practice form by filling out email, password, name fields, checking a checkbox, selecting radio button, entering text in a two-way binding box, selecting dropdown options, and submitting the form.

Starting URL: https://rahulshettyacademy.com/angularpractice/

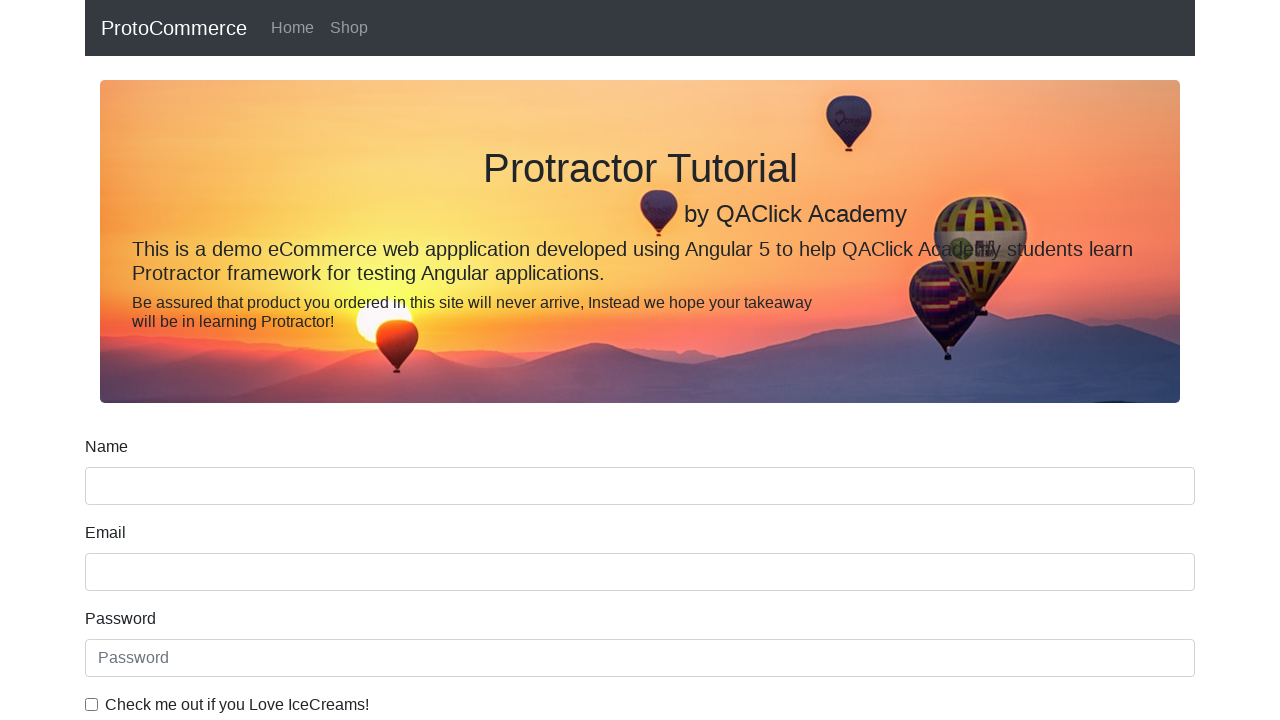

Filled email field with 'testuser847@example.com' on input[name='email']
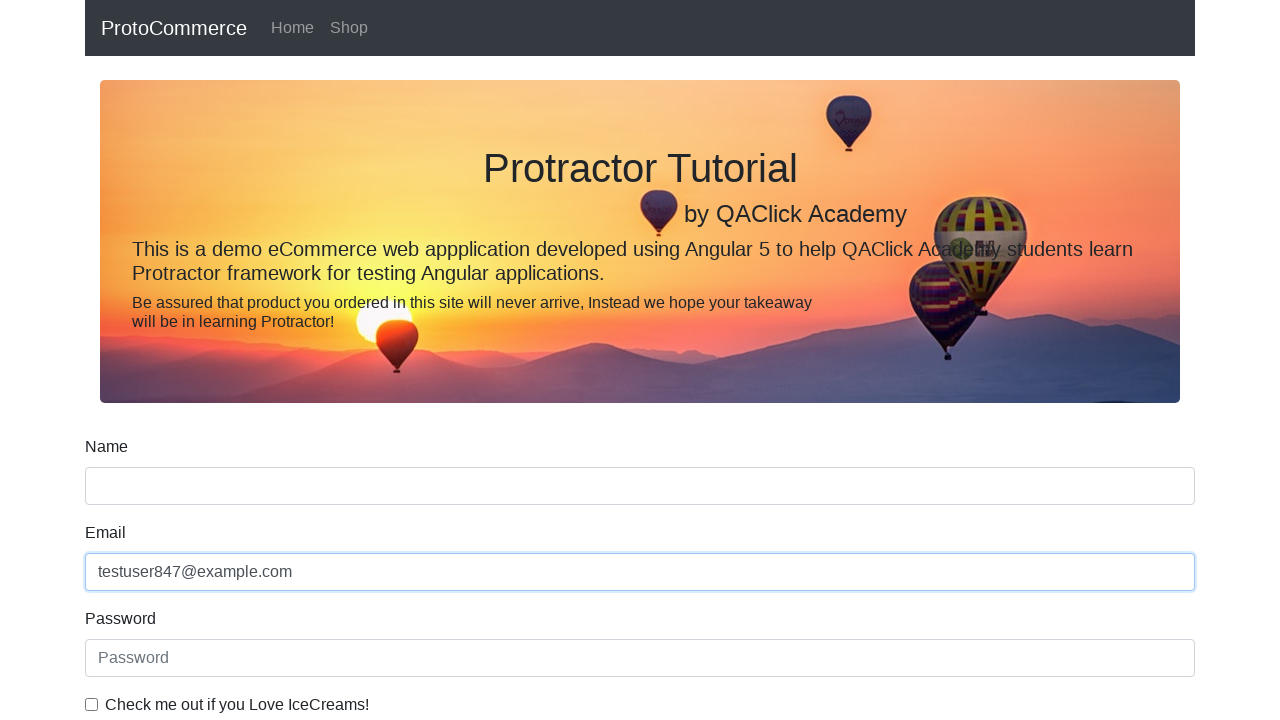

Filled password field with 'SecurePass123!' on #exampleInputPassword1
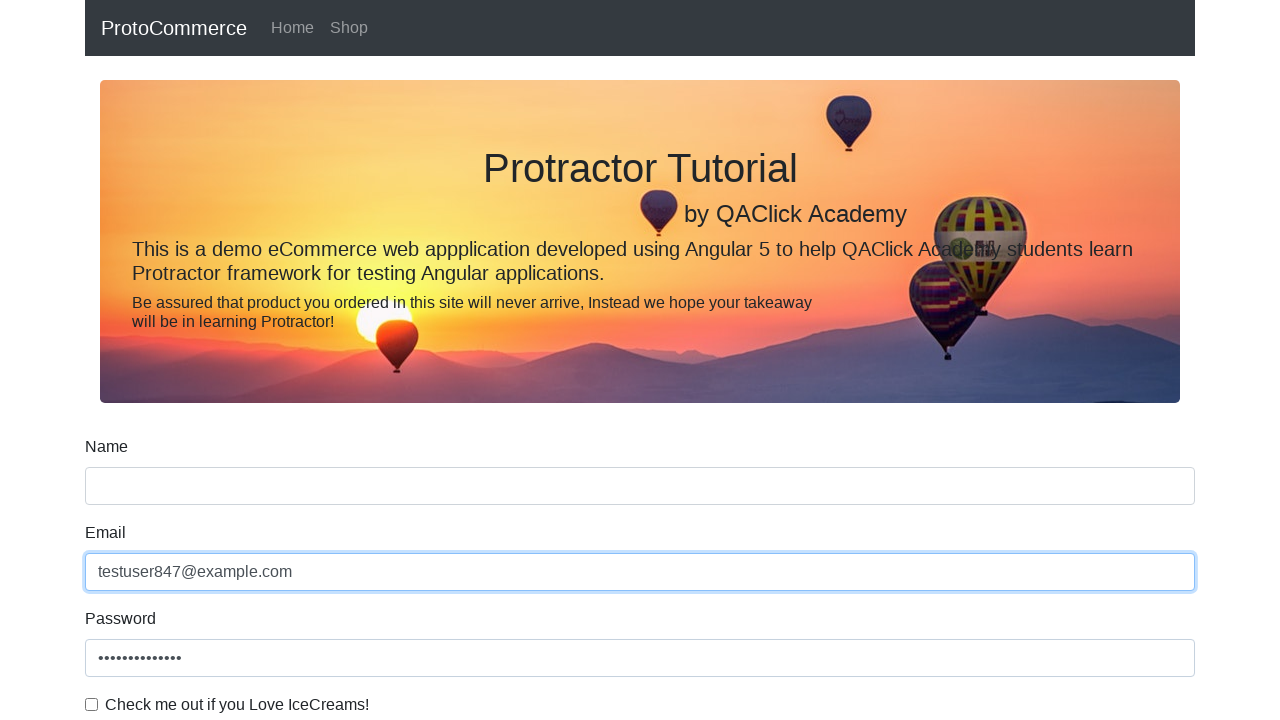

Clicked the checkbox at (92, 704) on #exampleCheck1
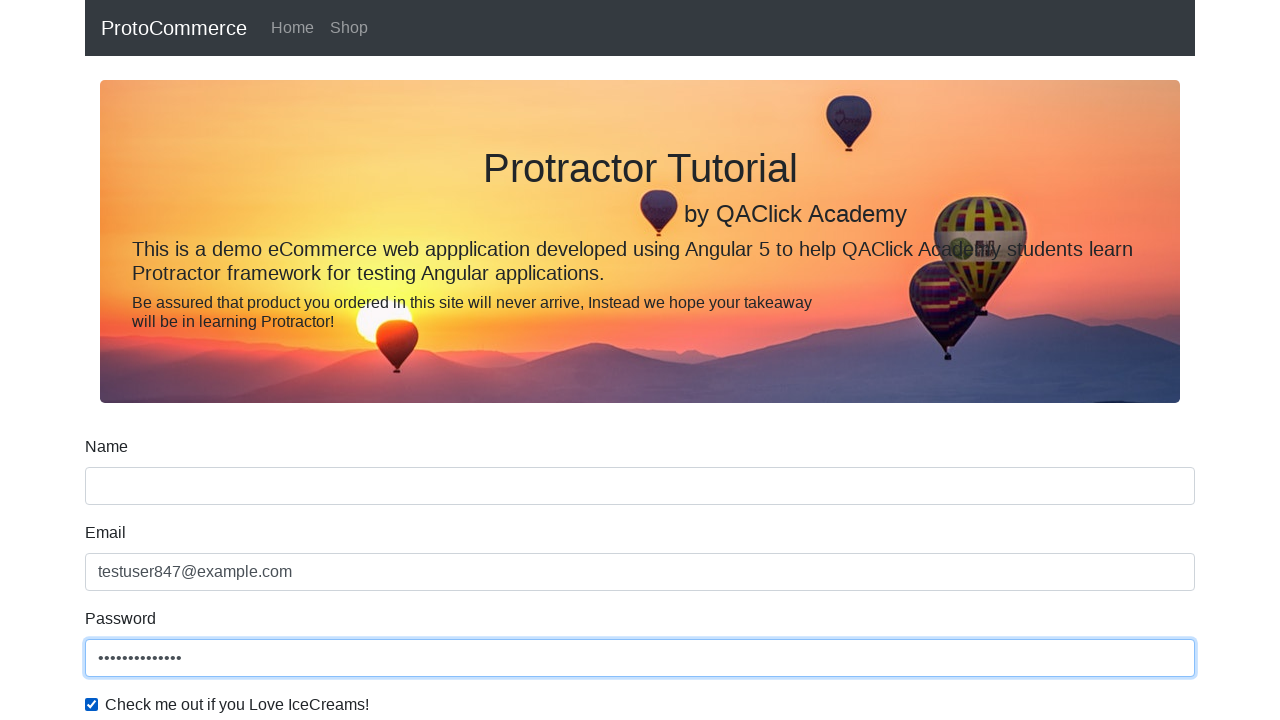

Clicked Submit button at (123, 491) on input[value='Submit']
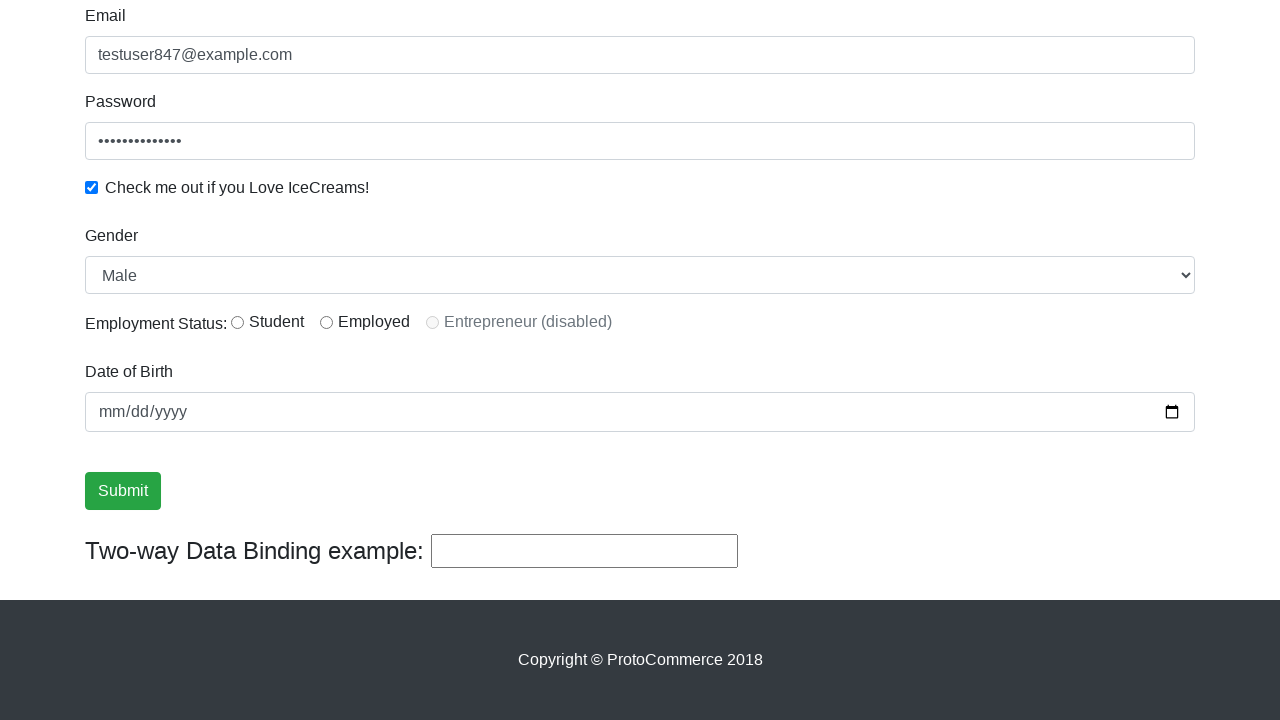

Waited for success alert message to appear
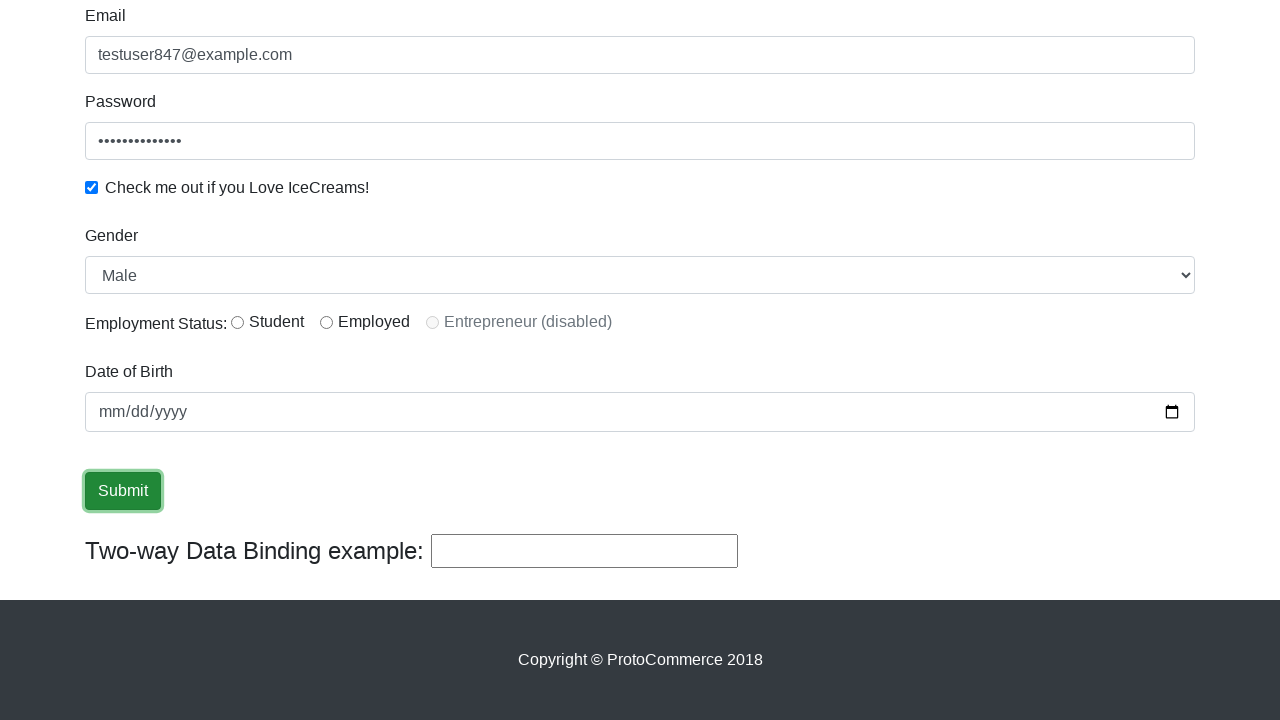

Retrieved success message: '
                    ×
                    Success! The Form has been submitted successfully!.
                  '
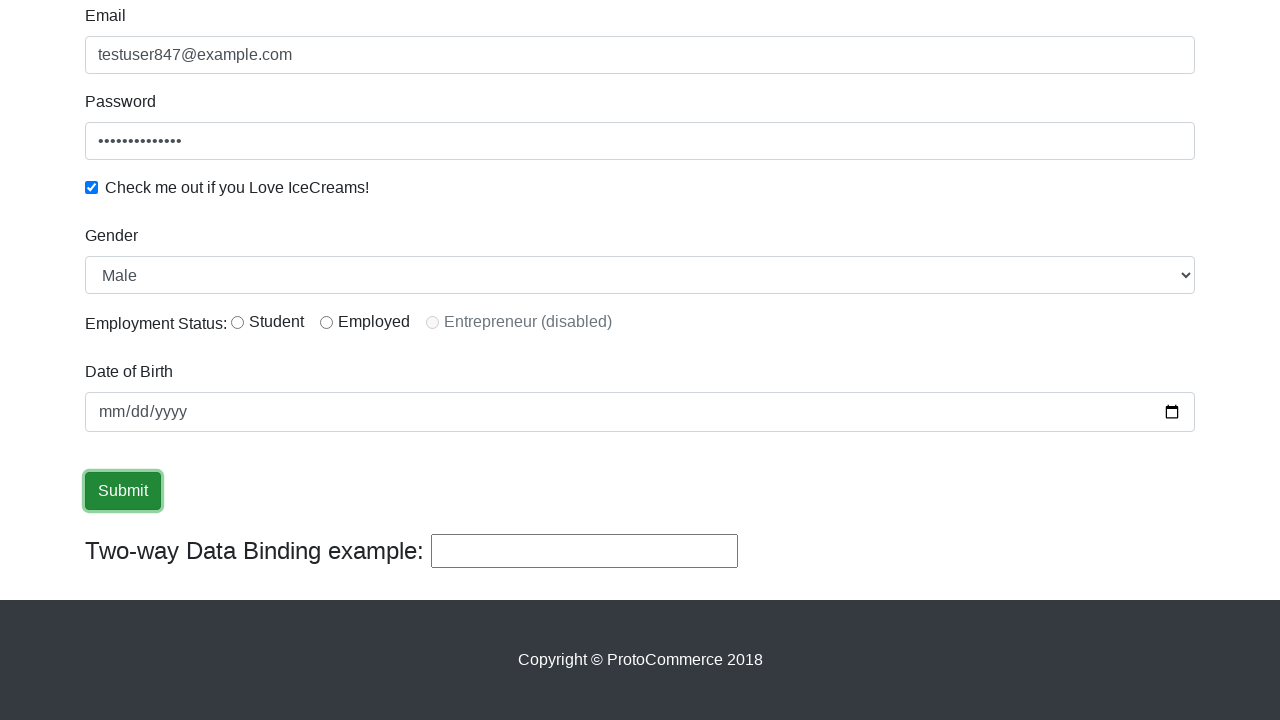

Verified success message contains 'Success'
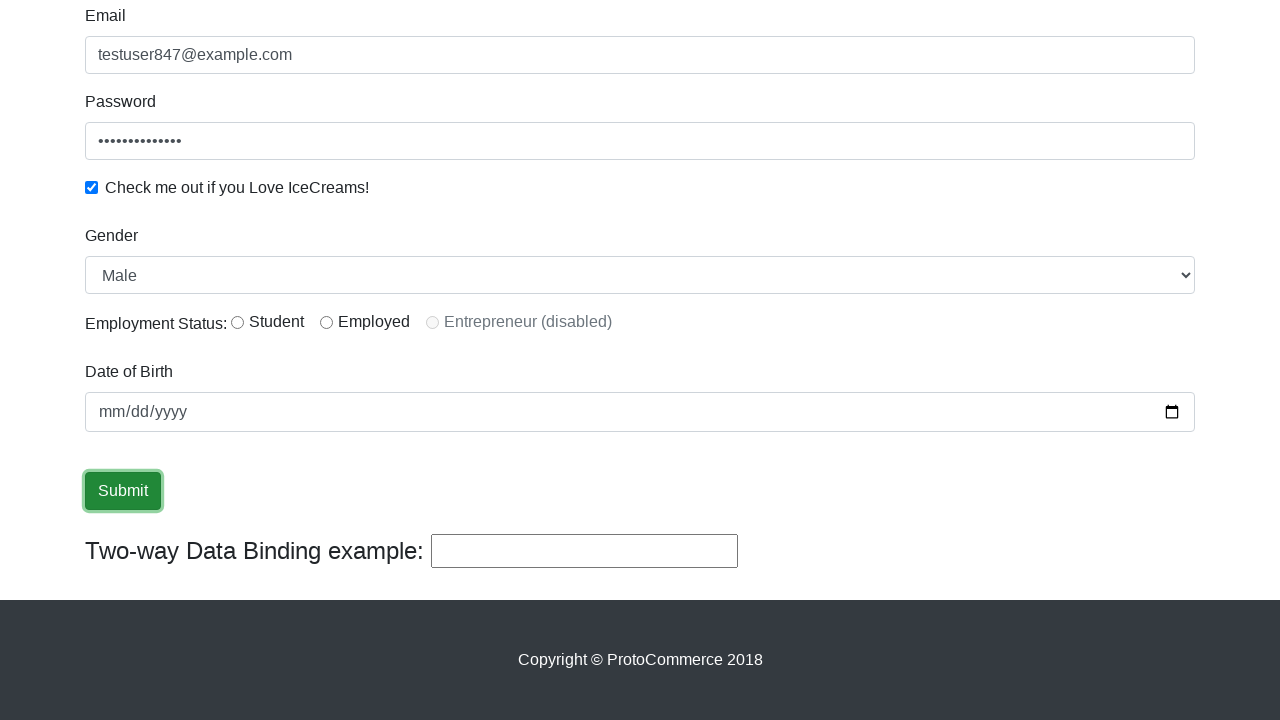

Filled name field with 'John Anderson' on input[name='name']
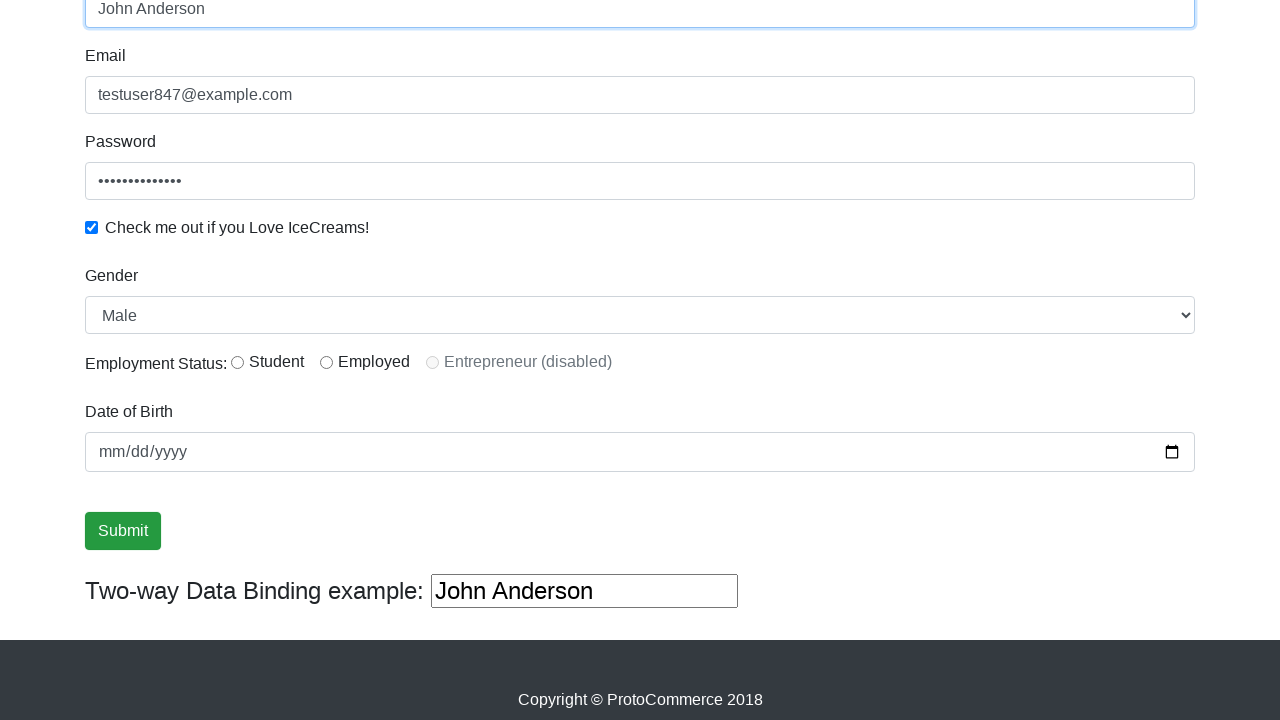

Selected employment type radio button at (238, 362) on #inlineRadio1
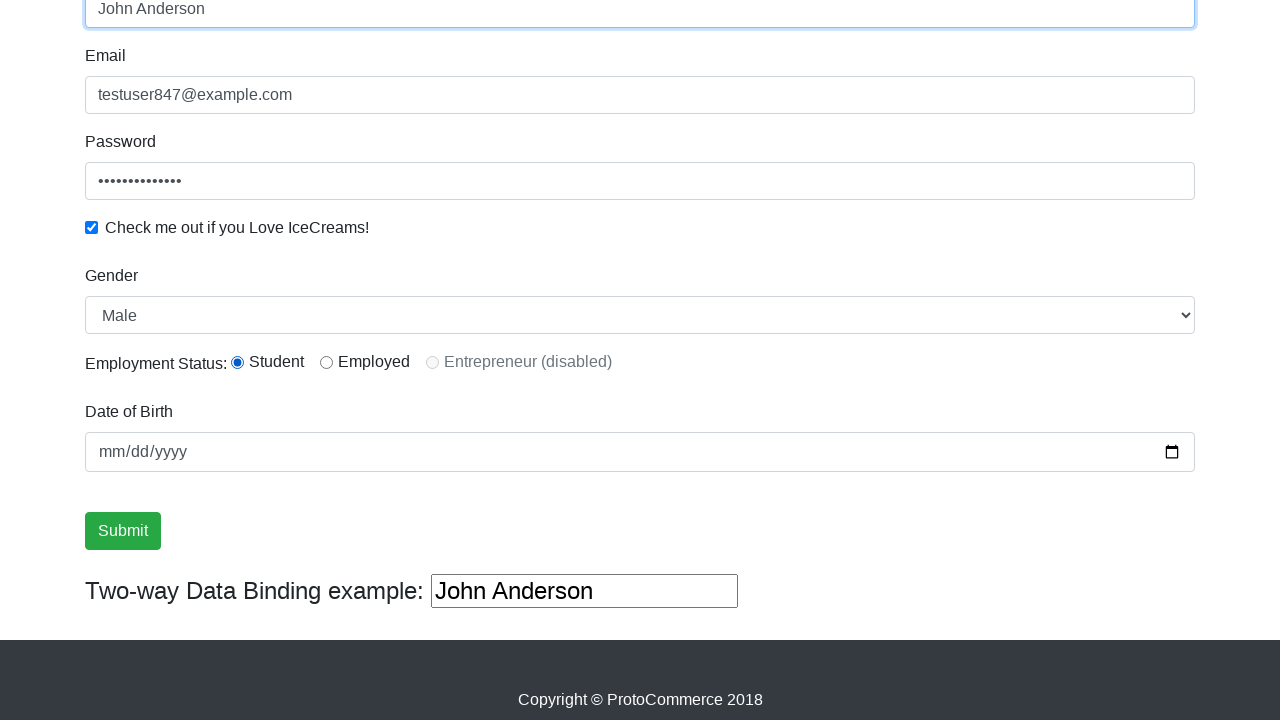

Filled two-way binding text box with 'Testing two way data binding' on (//input[@type='text'])[3]
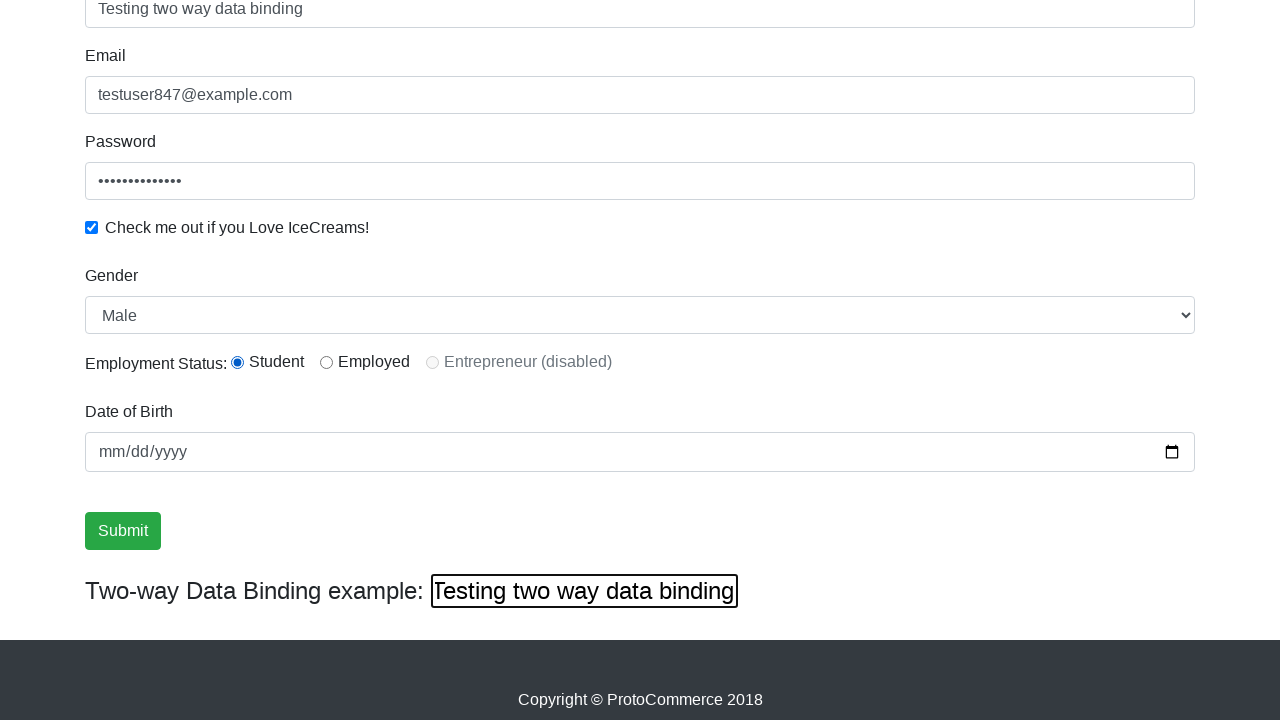

Selected 'Male' from dropdown by index 1 on #exampleFormControlSelect1
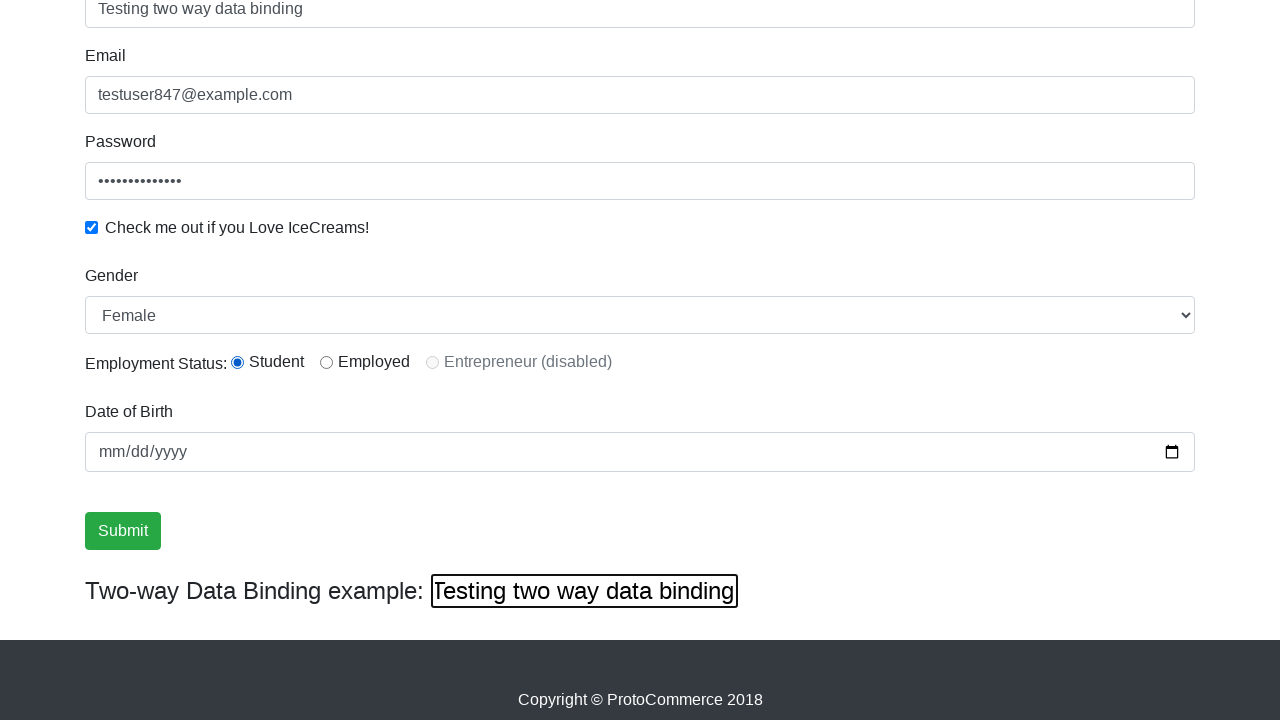

Selected 'Female' from dropdown by label on #exampleFormControlSelect1
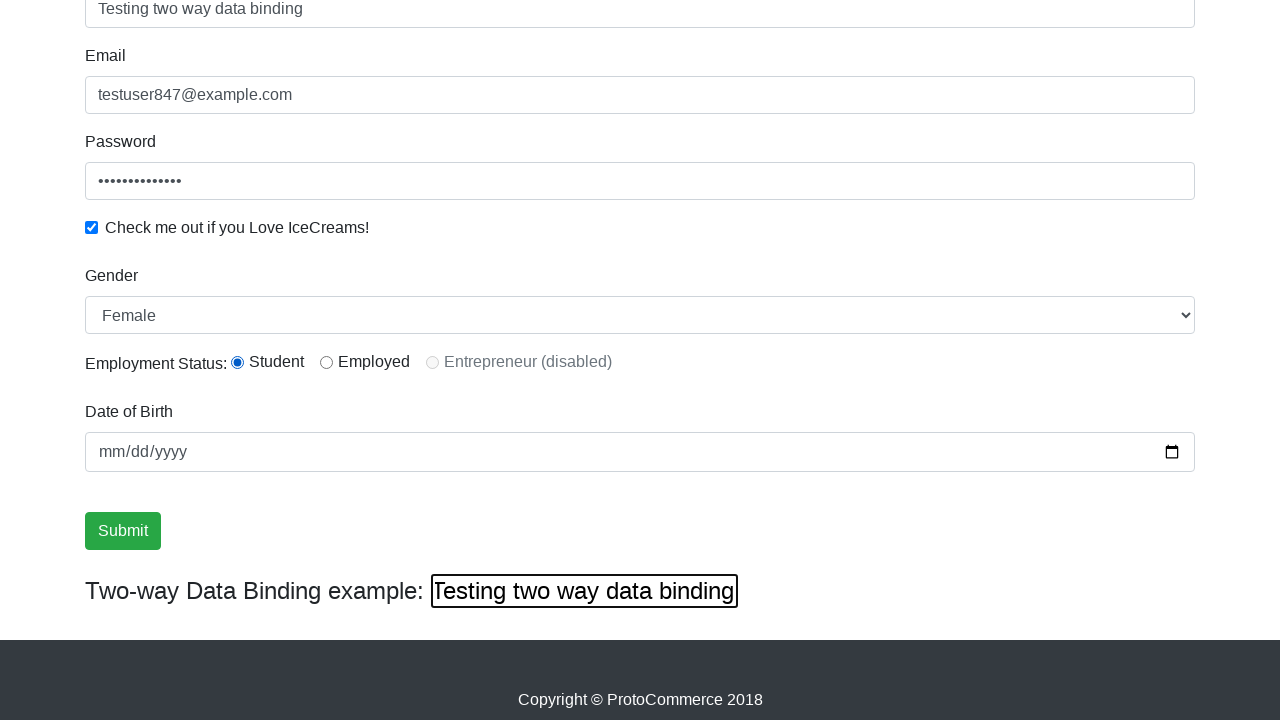

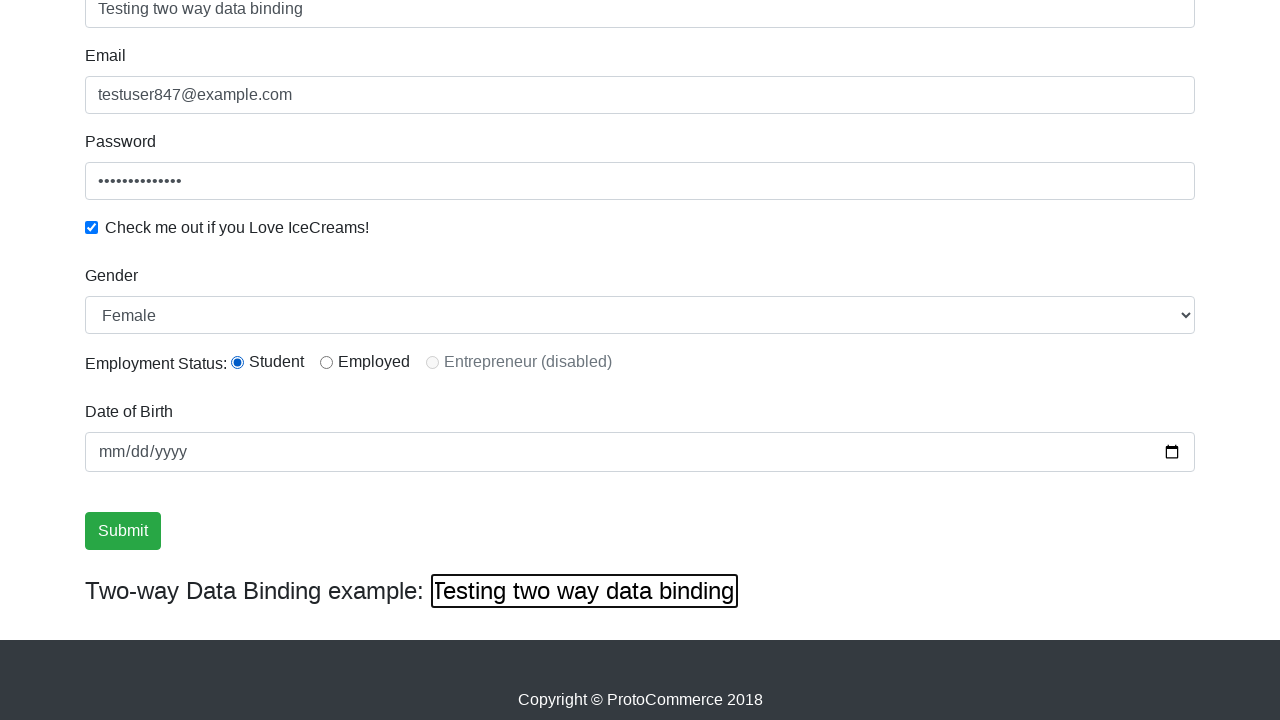